Tests navigation to the registration page by clicking the Registration link on the homepage and verifying the URL changes correctly.

Starting URL: https://qa.koel.app/

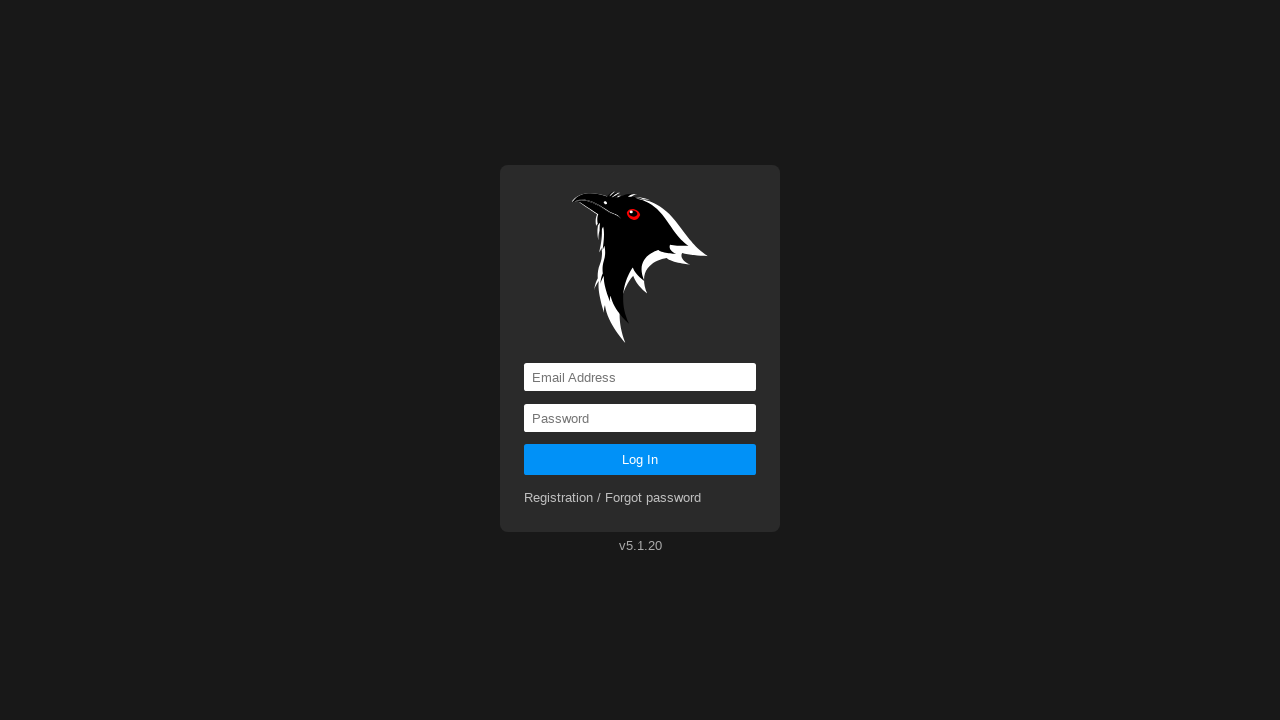

Verified starting URL is https://qa.koel.app/
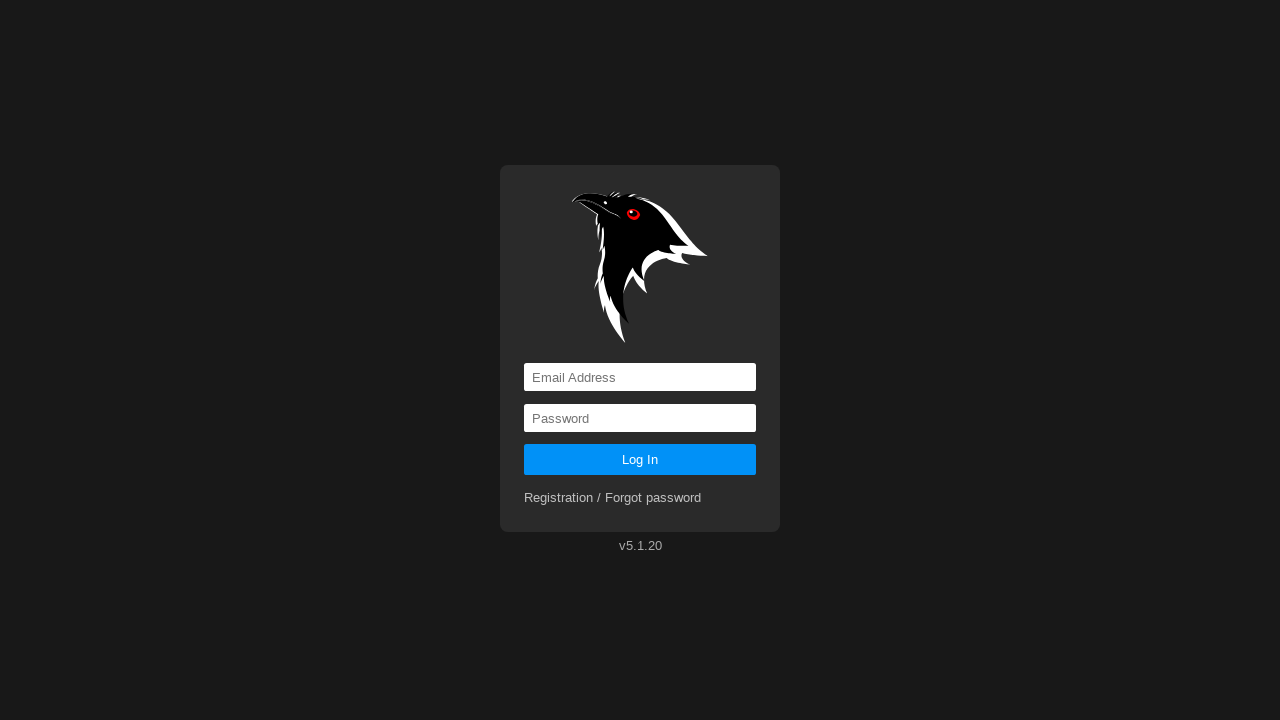

Clicked Registration link on homepage at (613, 498) on xpath=//a[contains(text(), 'Registration')]
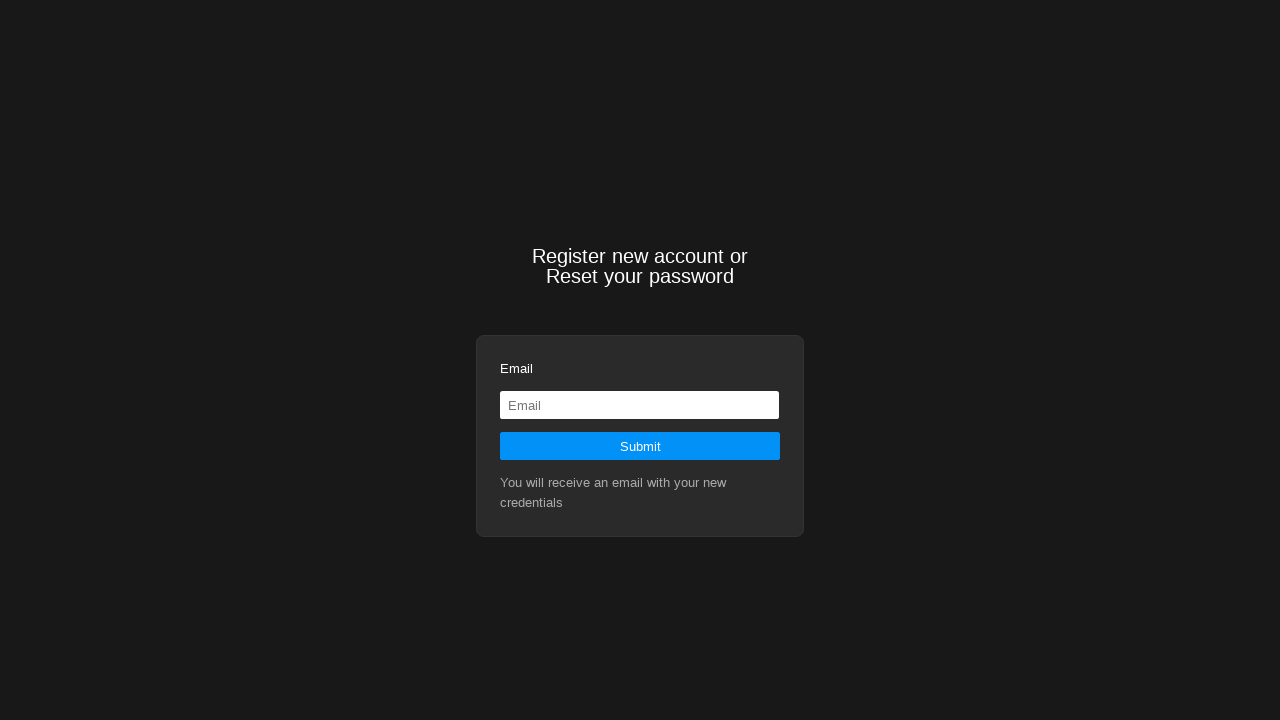

Waited for navigation to registration page URL
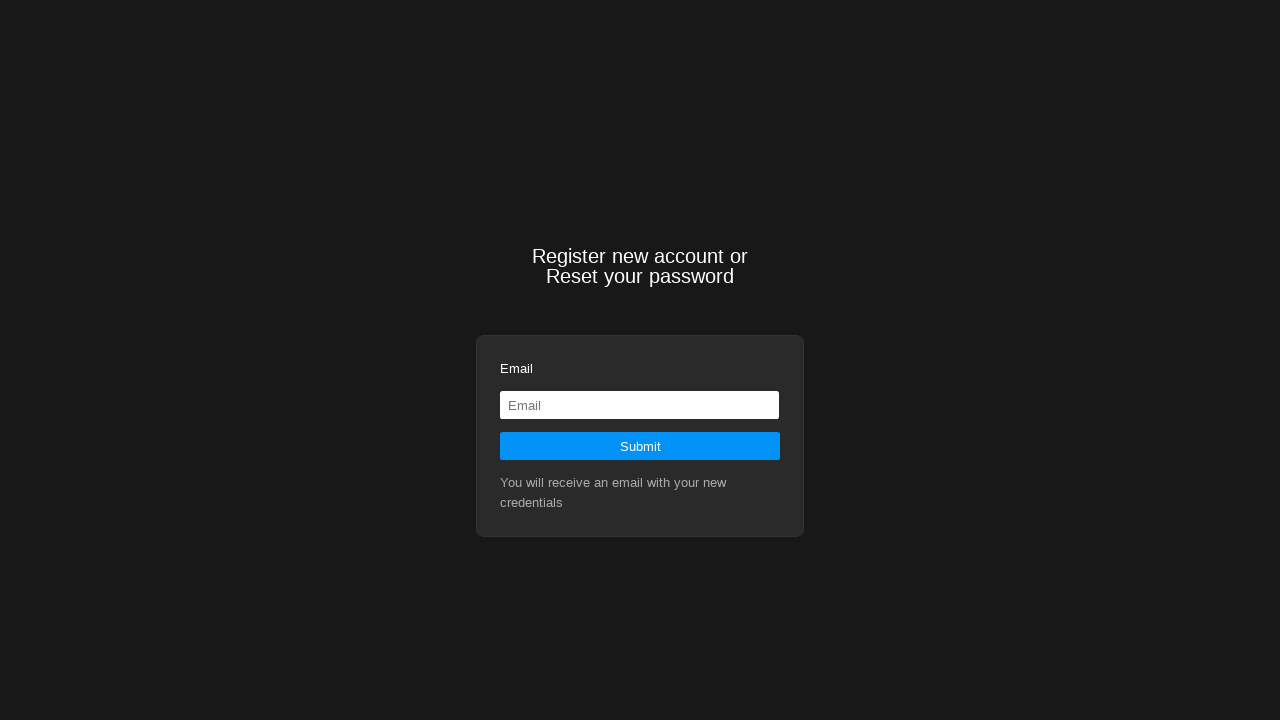

Verified URL changed to https://qa.koel.app/registration
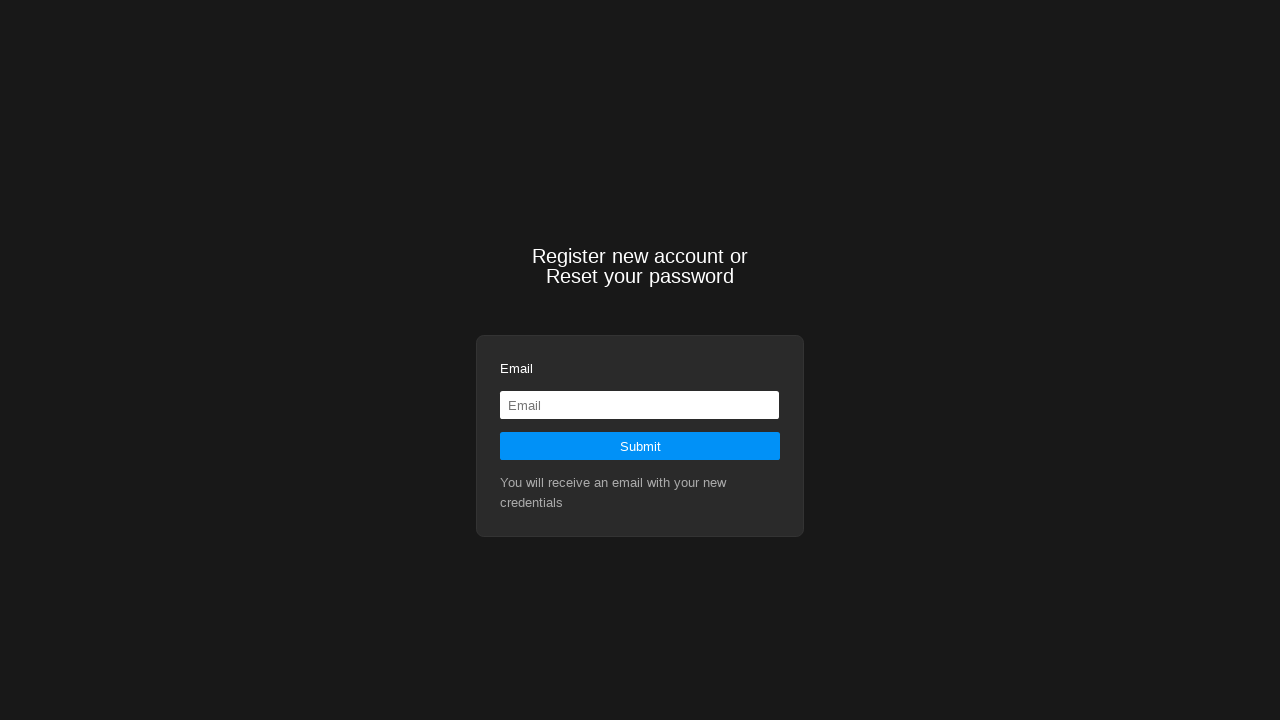

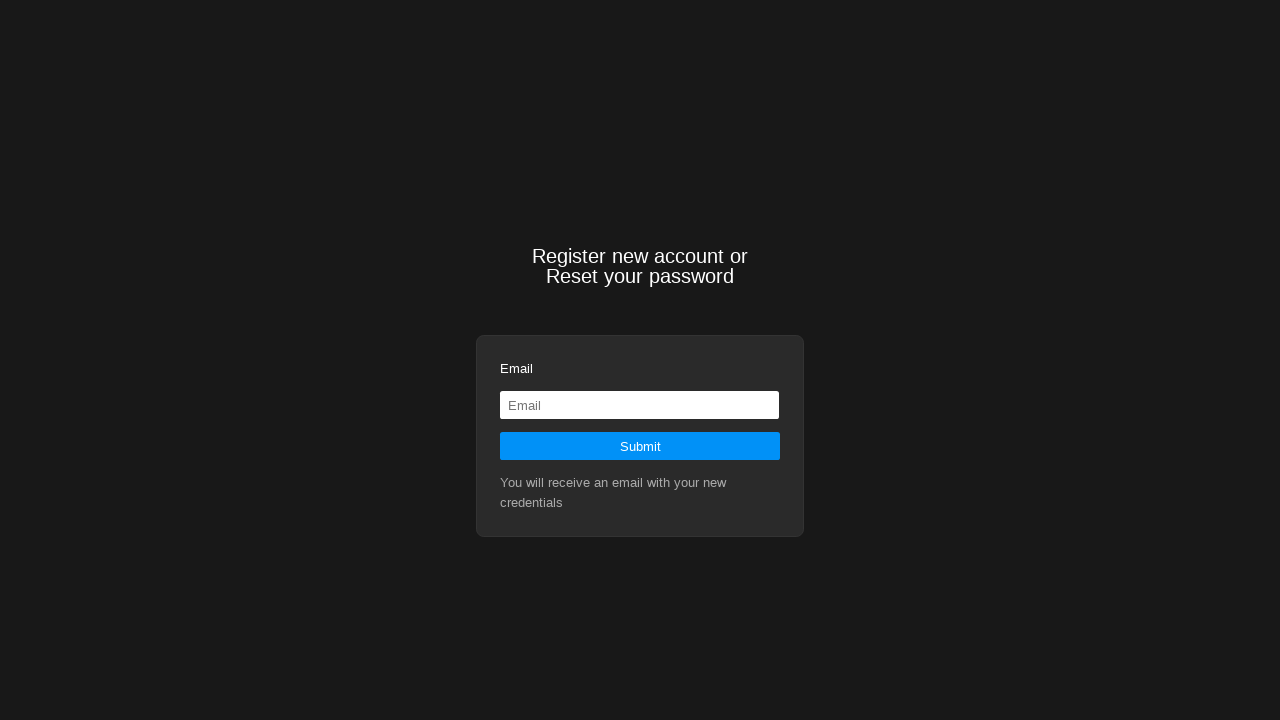